Tests JavaScript alert functionality by clicking the first button and accepting the alert dialog

Starting URL: https://the-internet.herokuapp.com/javascript_alerts

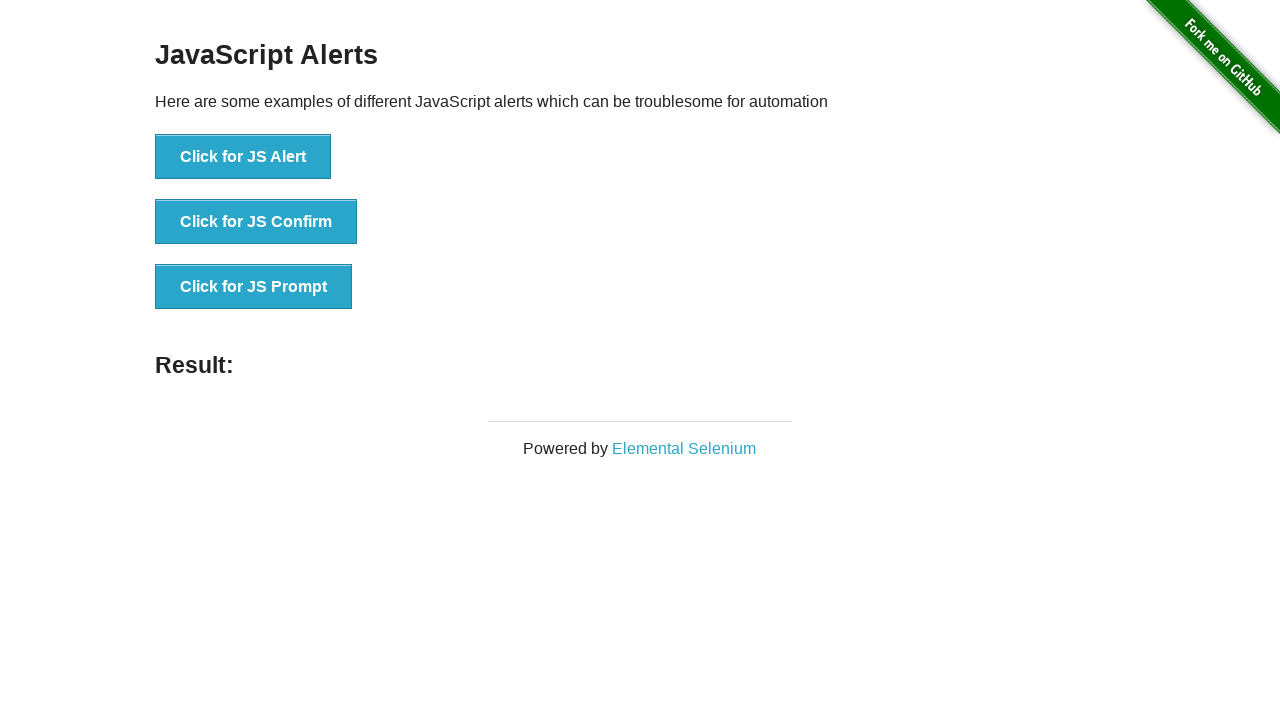

Clicked the first button to trigger JavaScript alert at (243, 157) on button[onclick='jsAlert()']
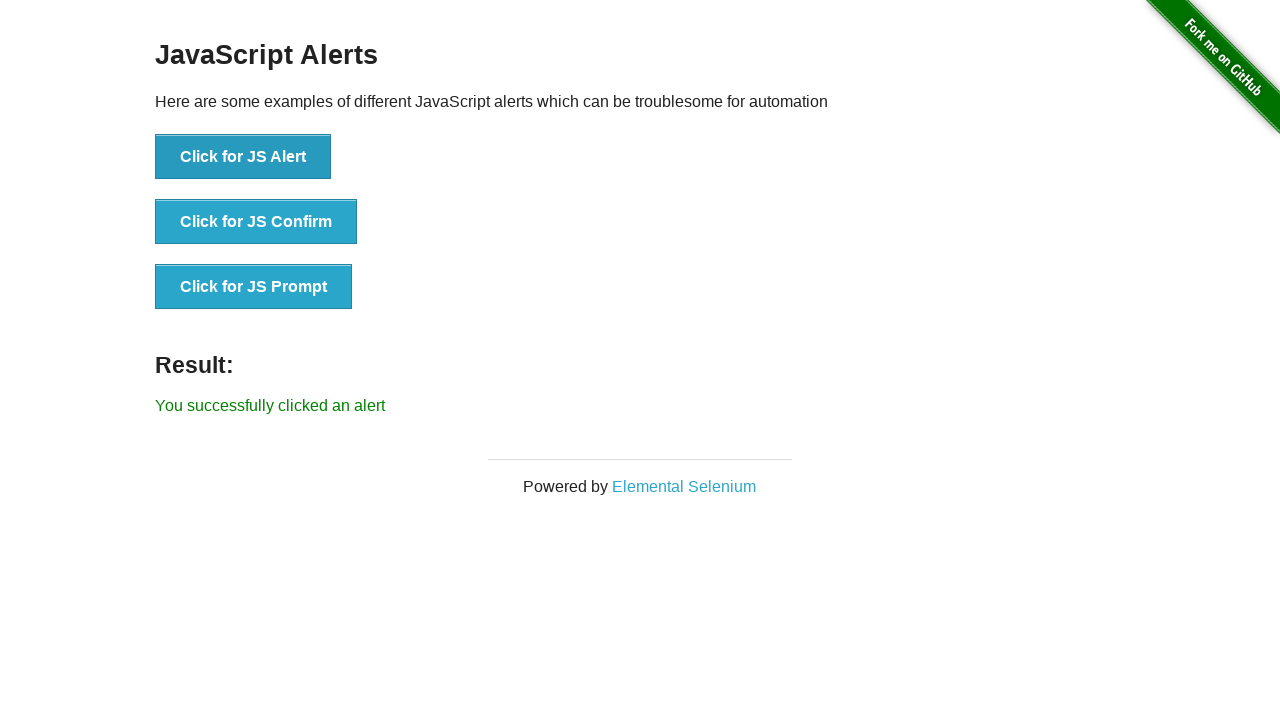

Set up dialog handler to accept alert
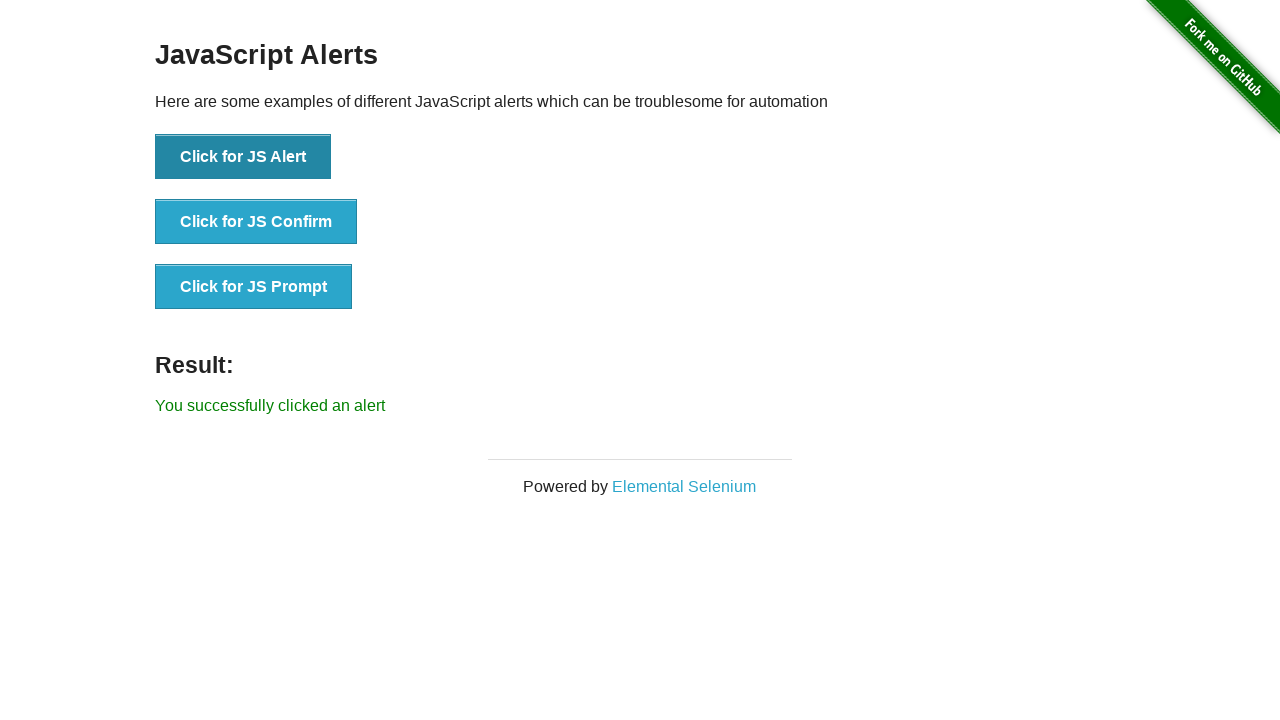

Result message element loaded
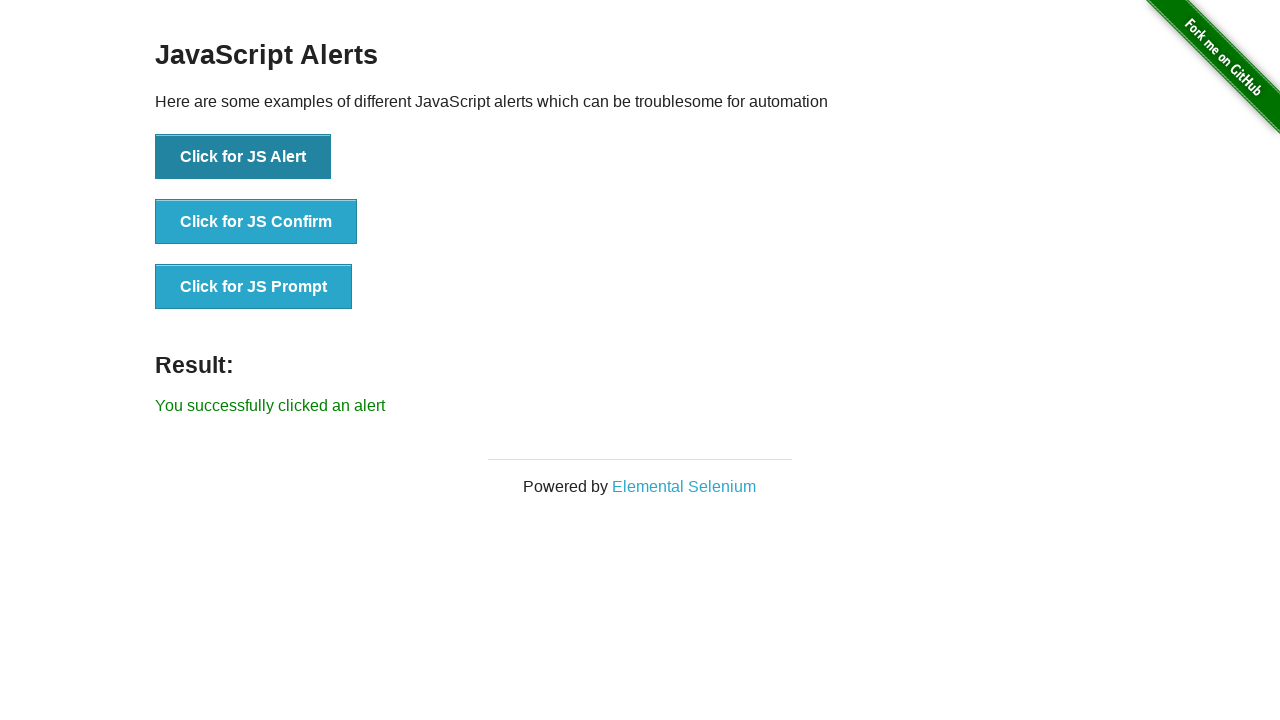

Retrieved result text from alert confirmation
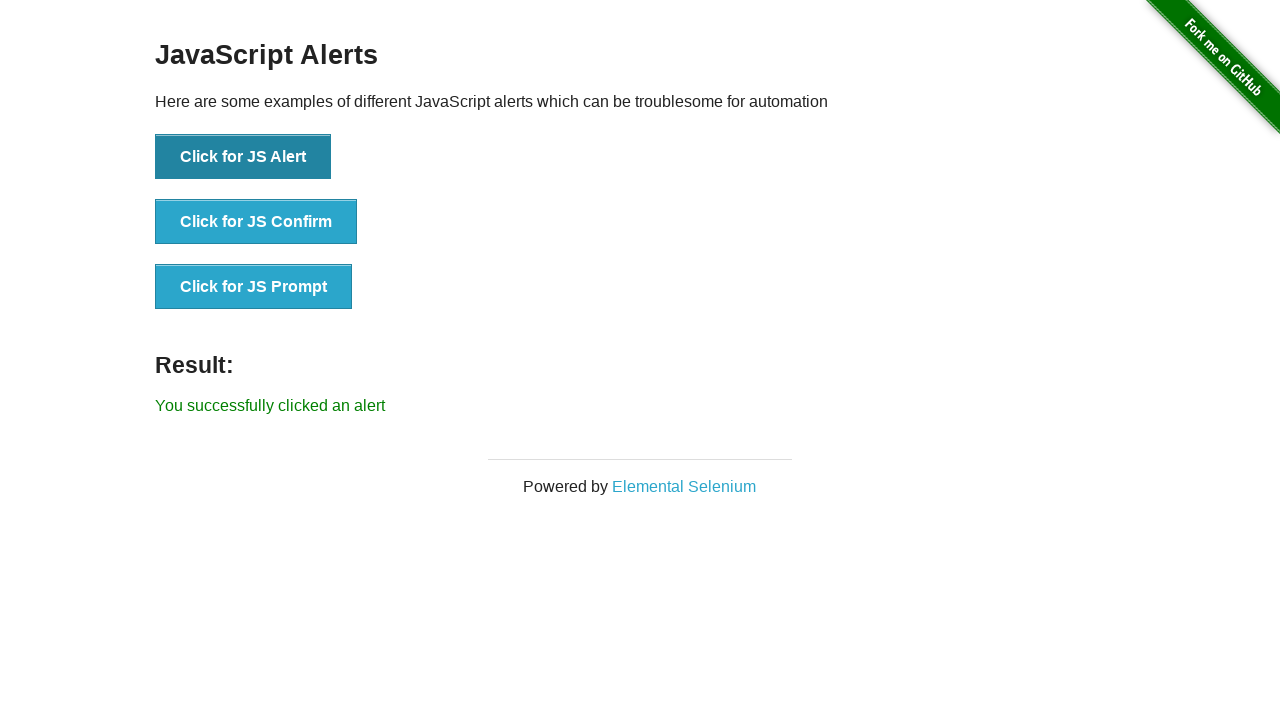

Verified alert acceptance message matches expected text
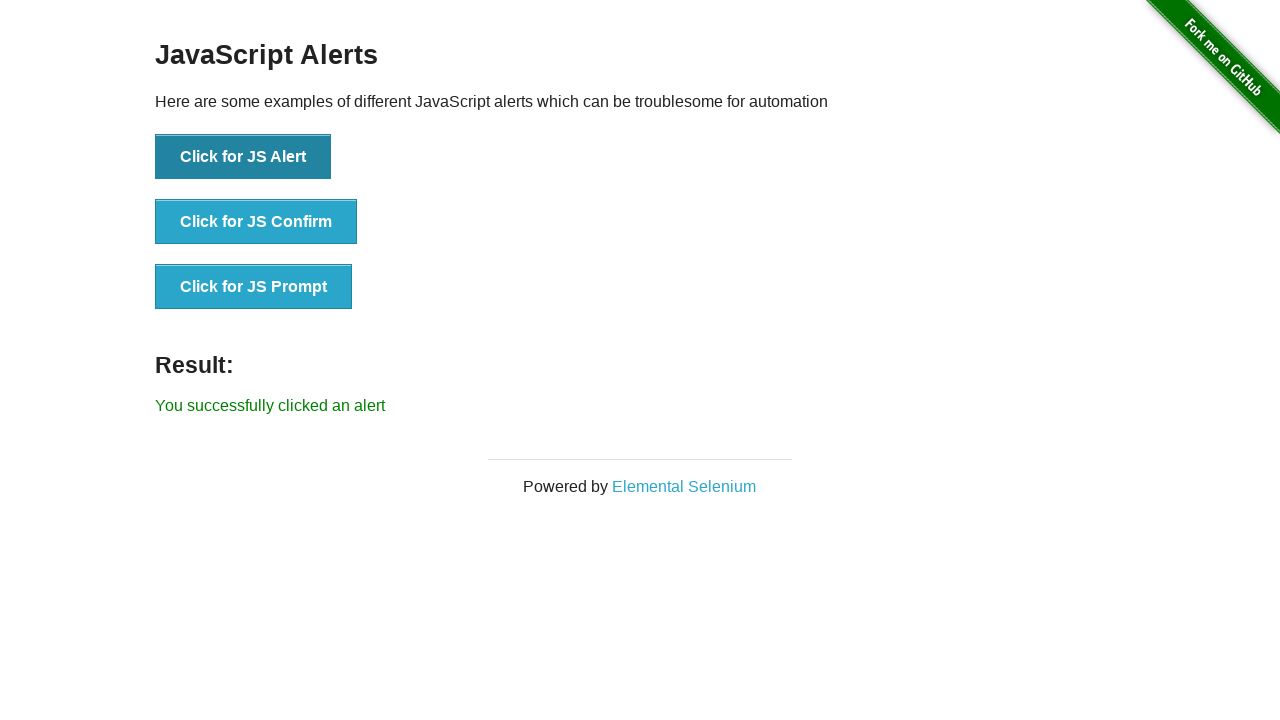

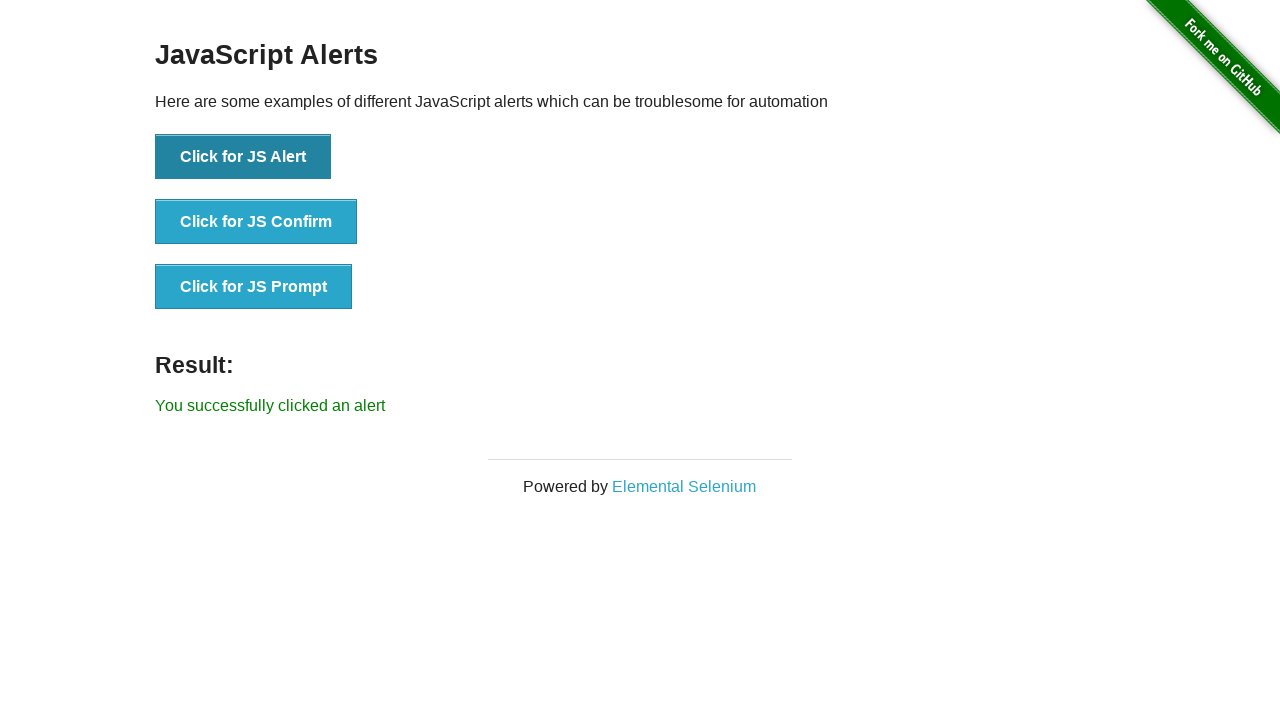